Tests simple JavaScript alert by clicking the button, switching to the alert, reading its text, and accepting it.

Starting URL: https://v1.training-support.net/selenium/javascript-alerts

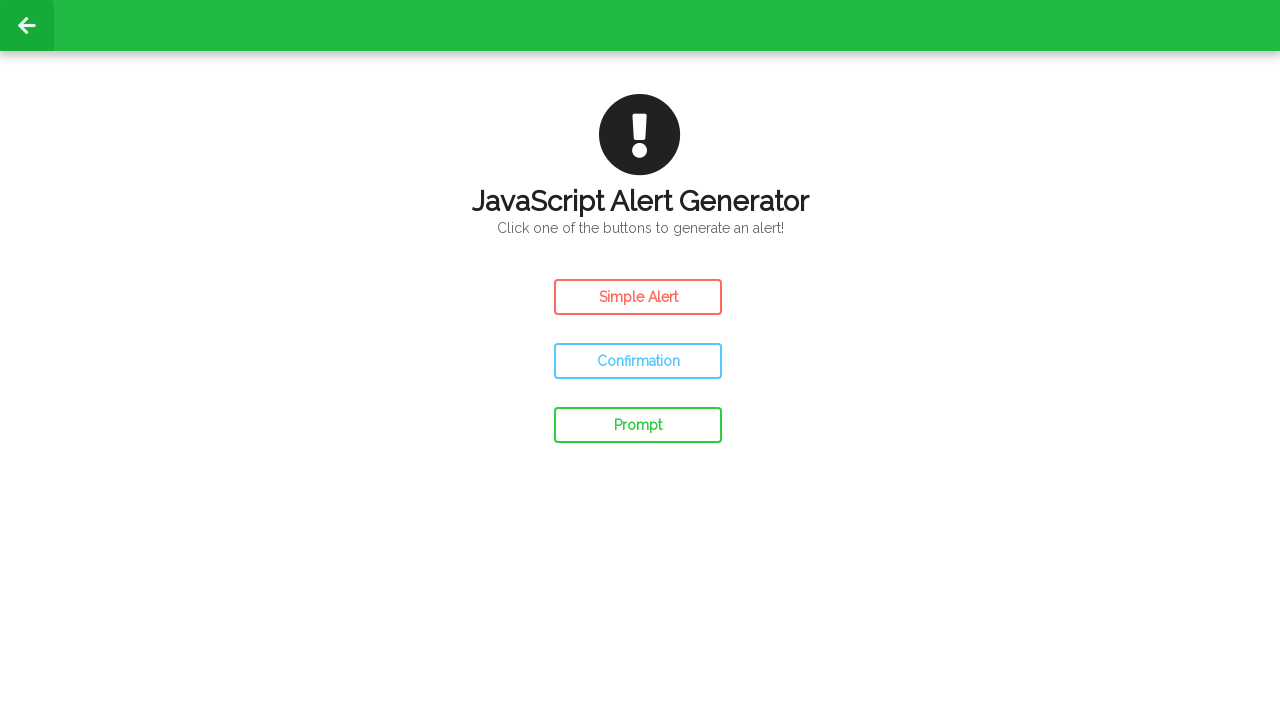

Navigated to JavaScript alerts training page
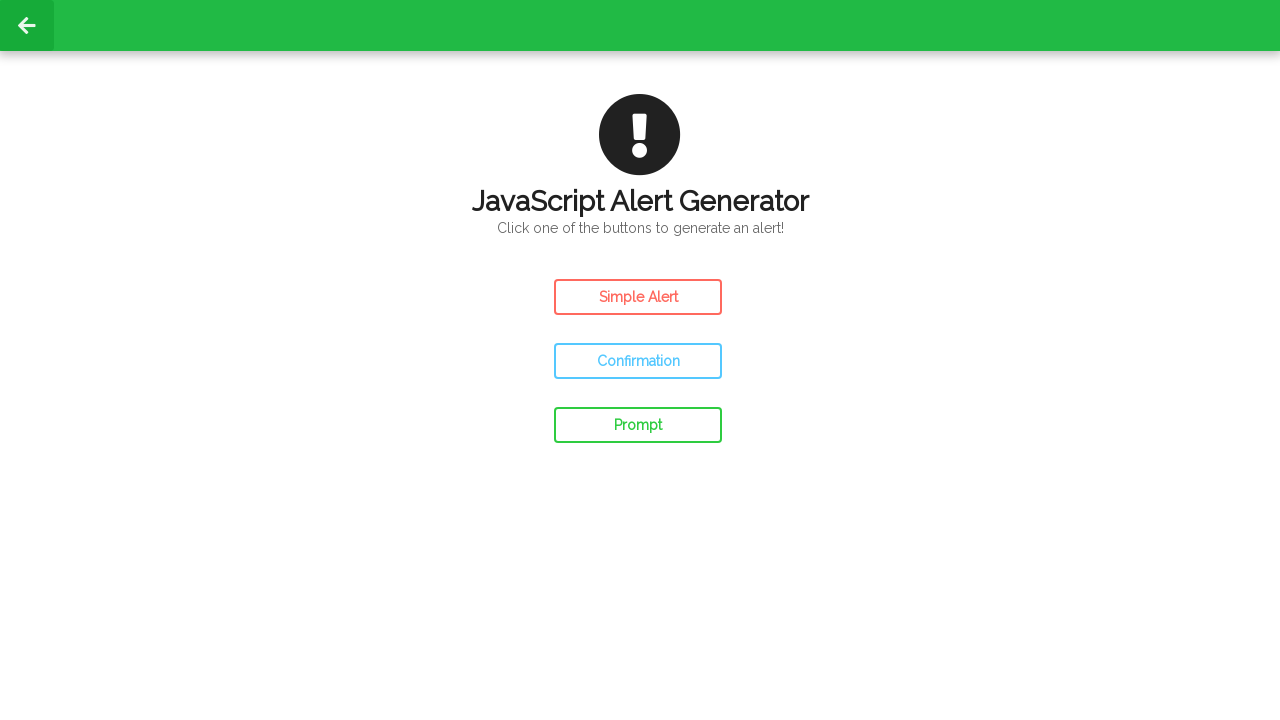

Clicked the Simple Alert button at (638, 297) on #simple
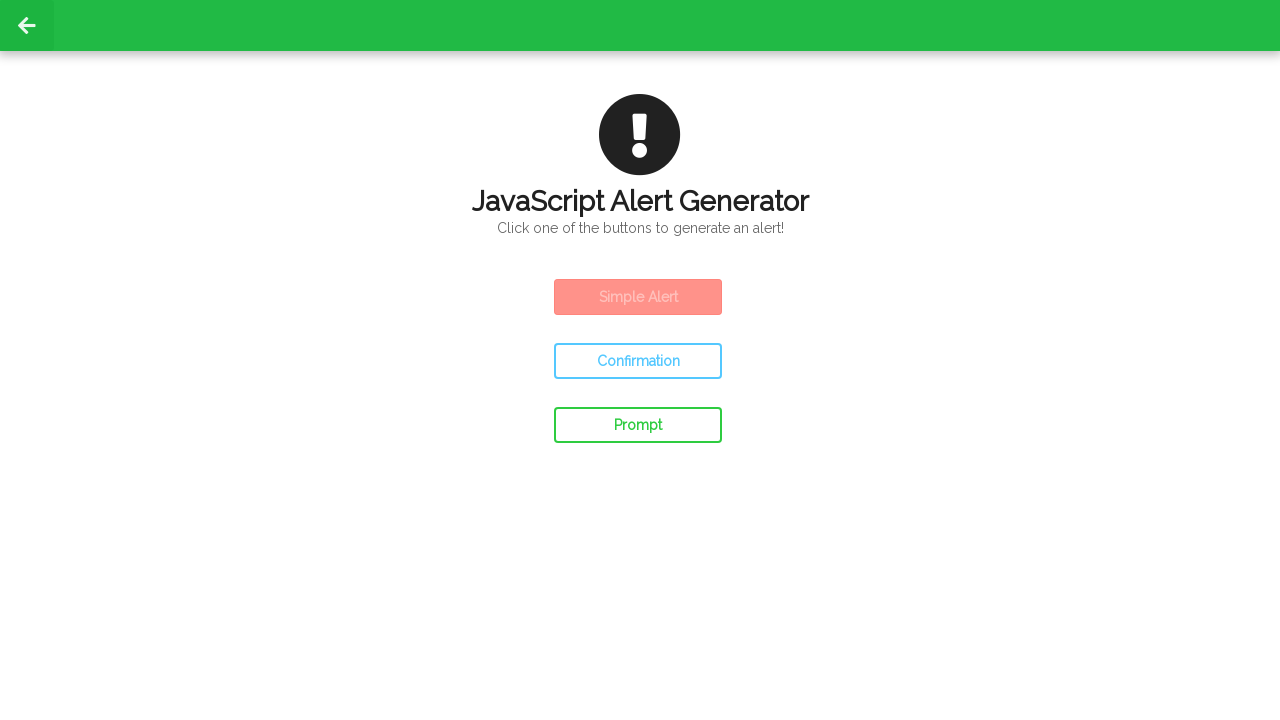

Set up dialog handler to accept alerts
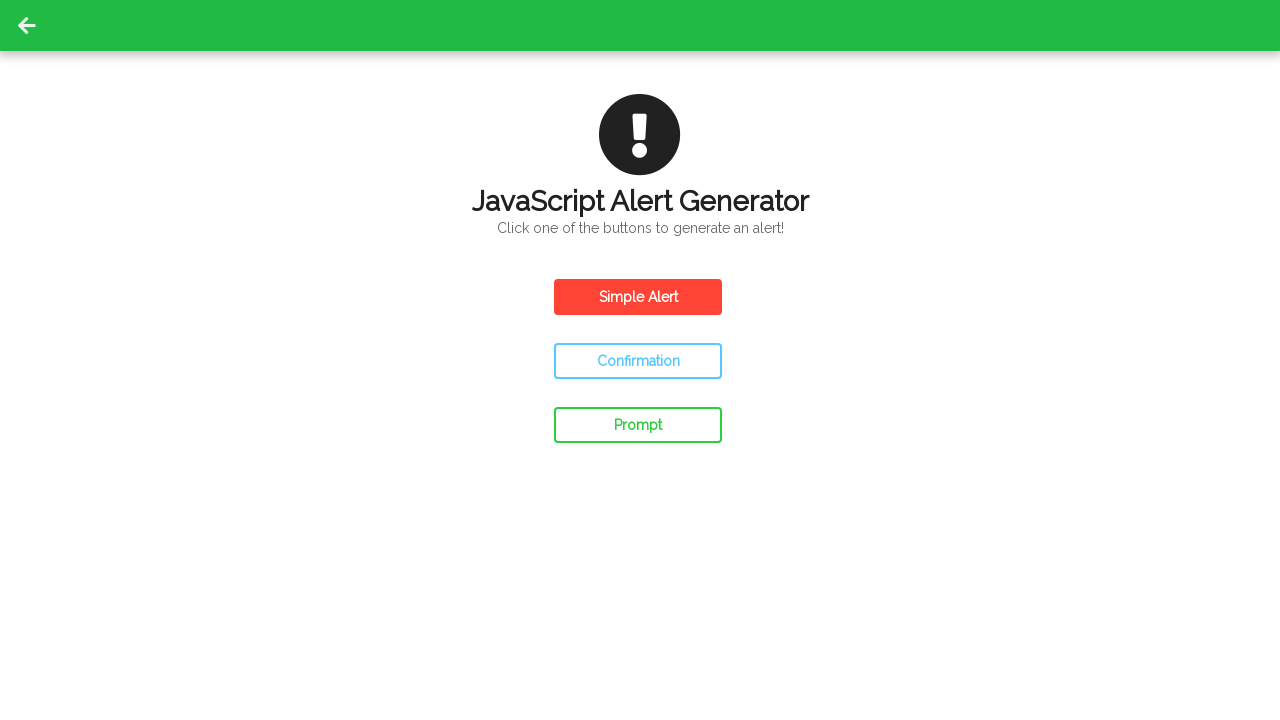

Waited for alert to be processed
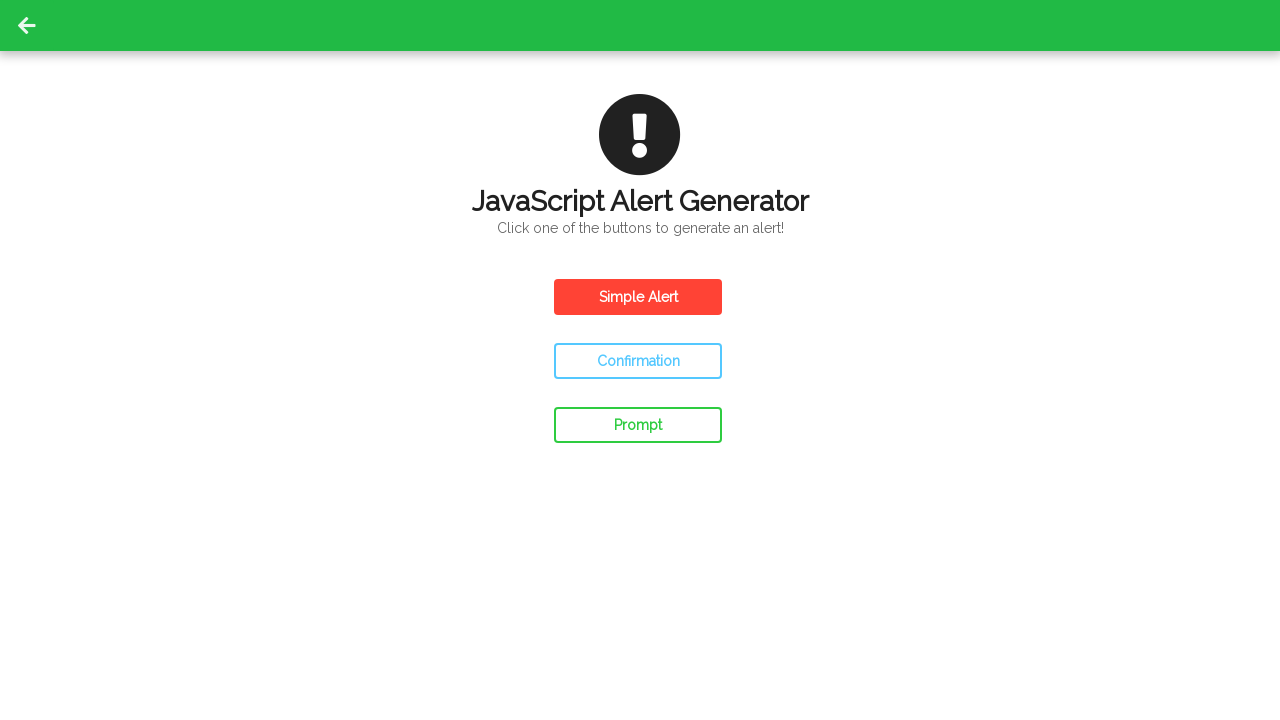

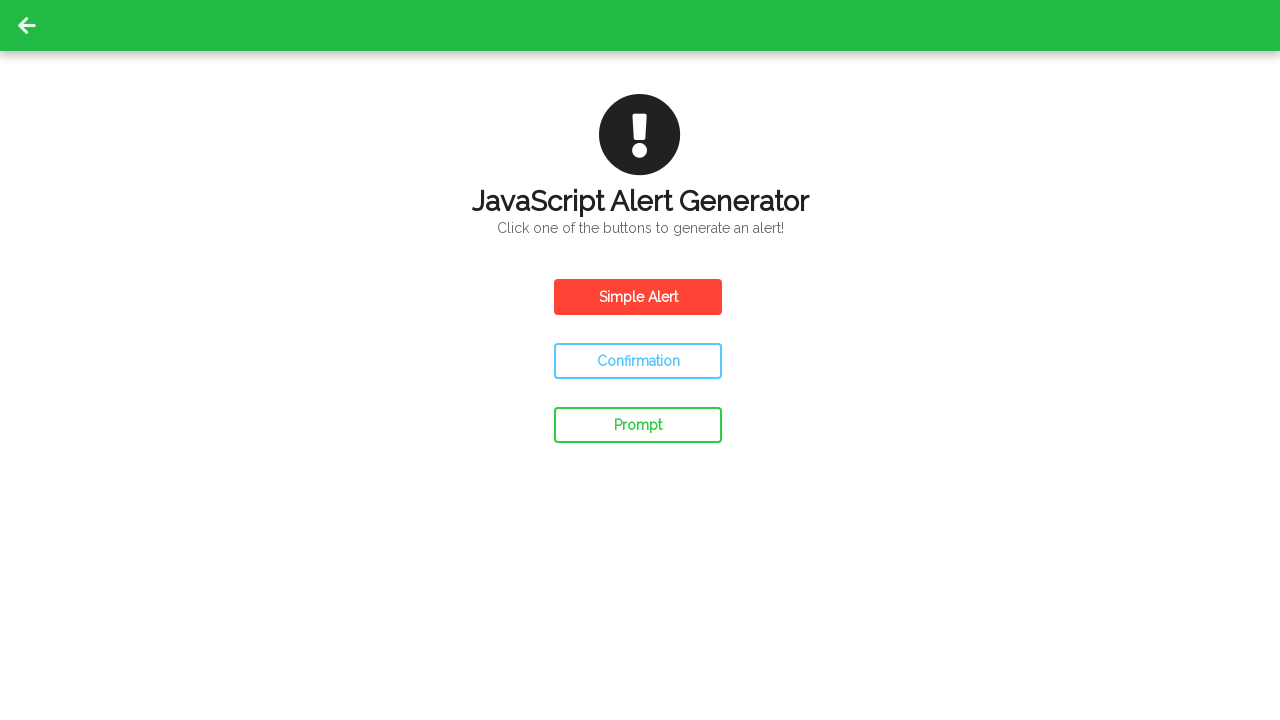